Tests double-click functionality on a button element on the DemoQA buttons page

Starting URL: https://demoqa.com/buttons

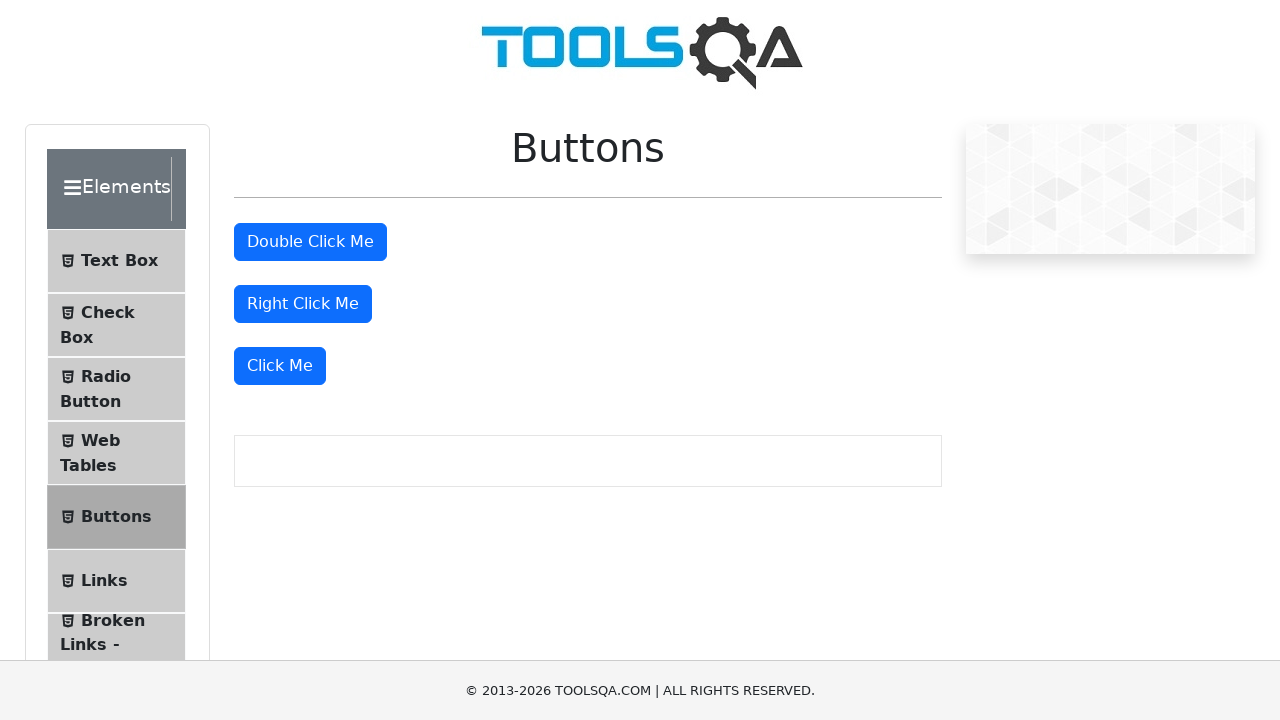

Double-clicked the button element on DemoQA buttons page at (310, 242) on #doubleClickBtn
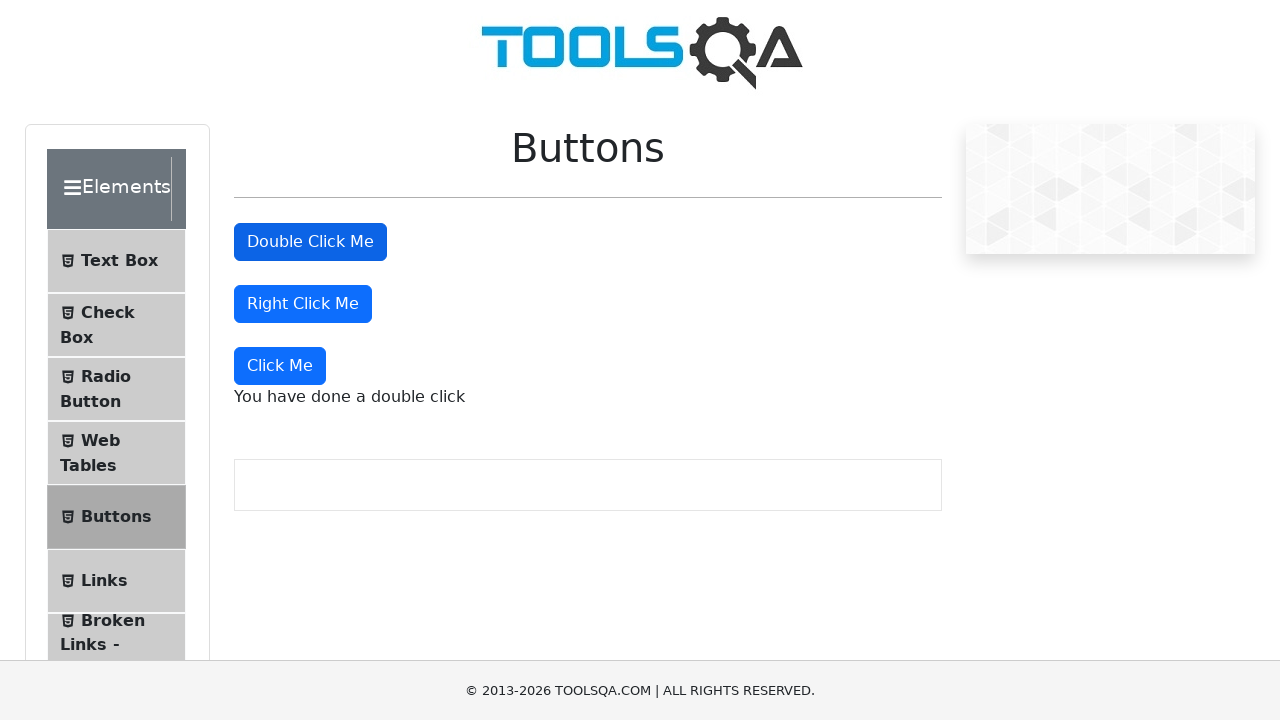

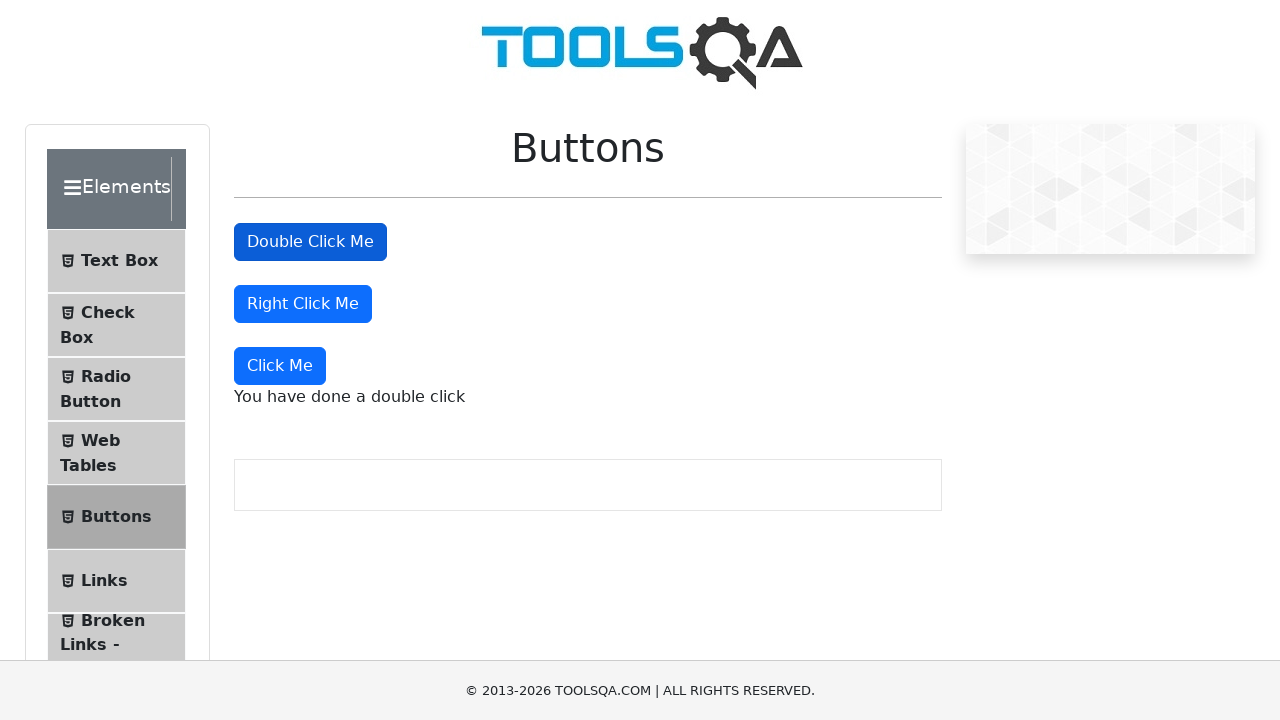